Generates a new temporary email address by clicking the generate button and retrieving the generated email text

Starting URL: https://generator.email/

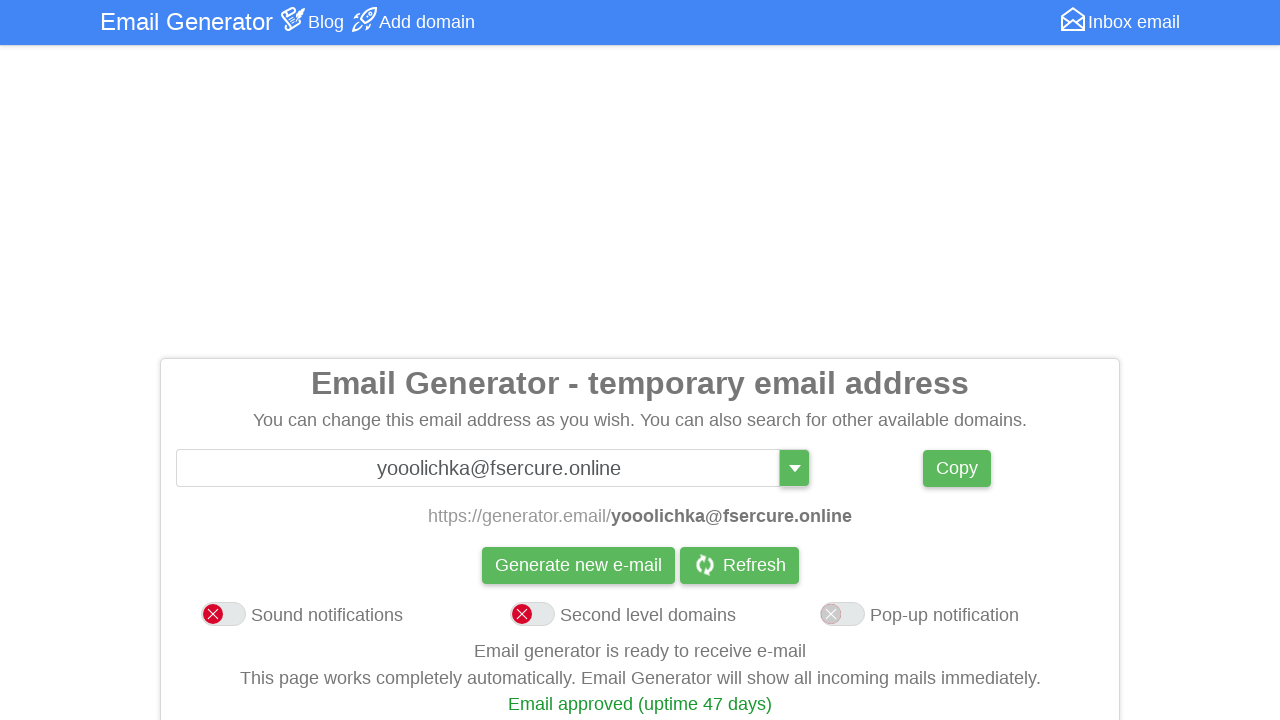

Clicked 'Generate new e-mail' button at (578, 566) on a:has-text('Generate new e-mail')
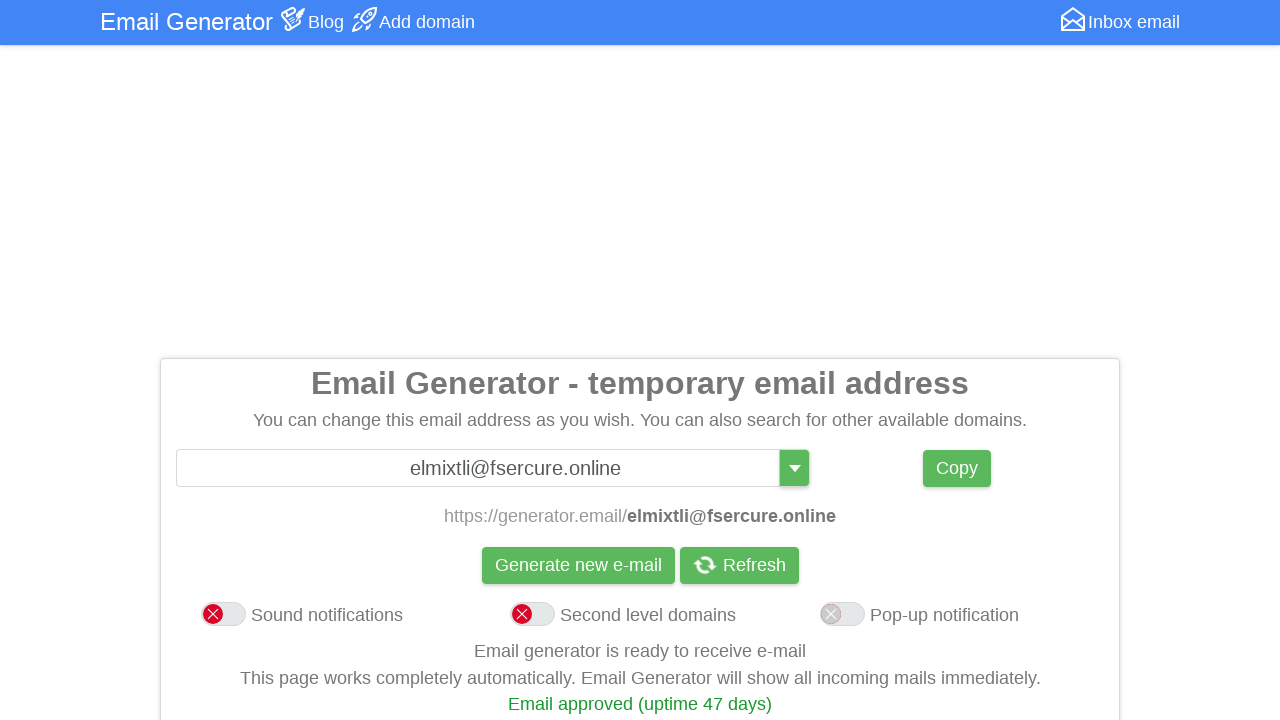

Waited for generated email address element to appear
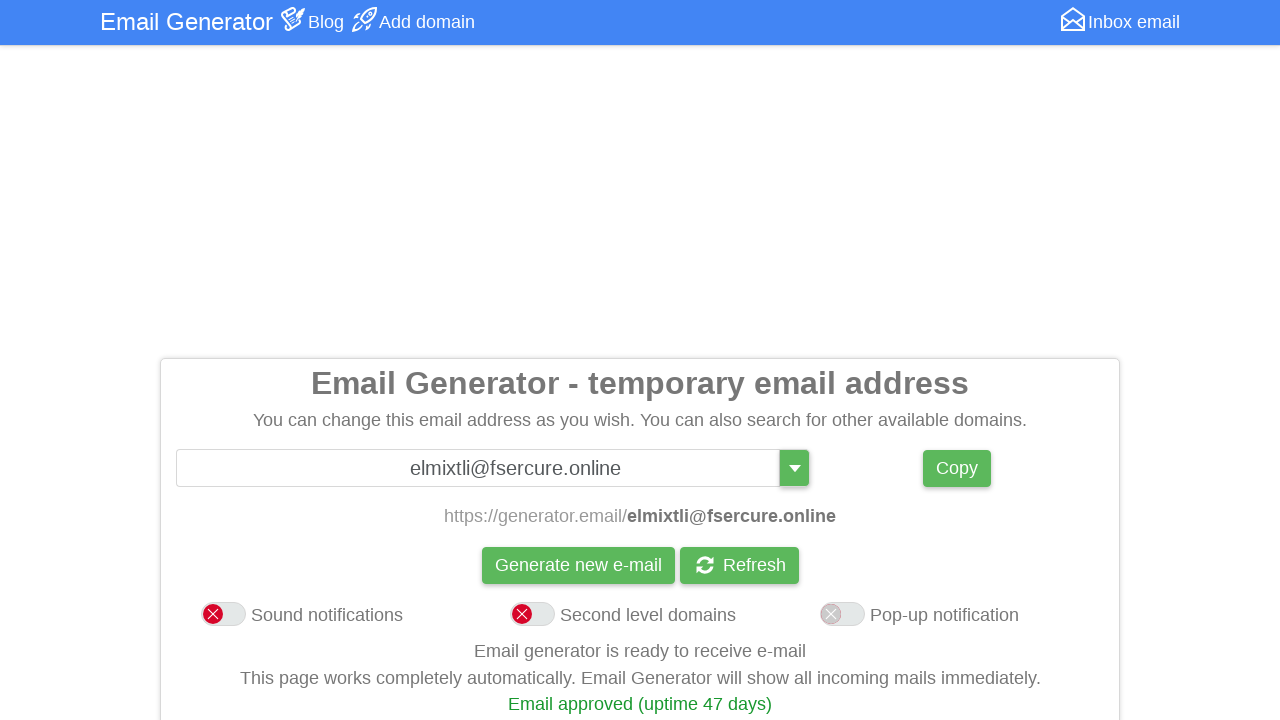

Retrieved generated email address: elmixtli@fsercure.online
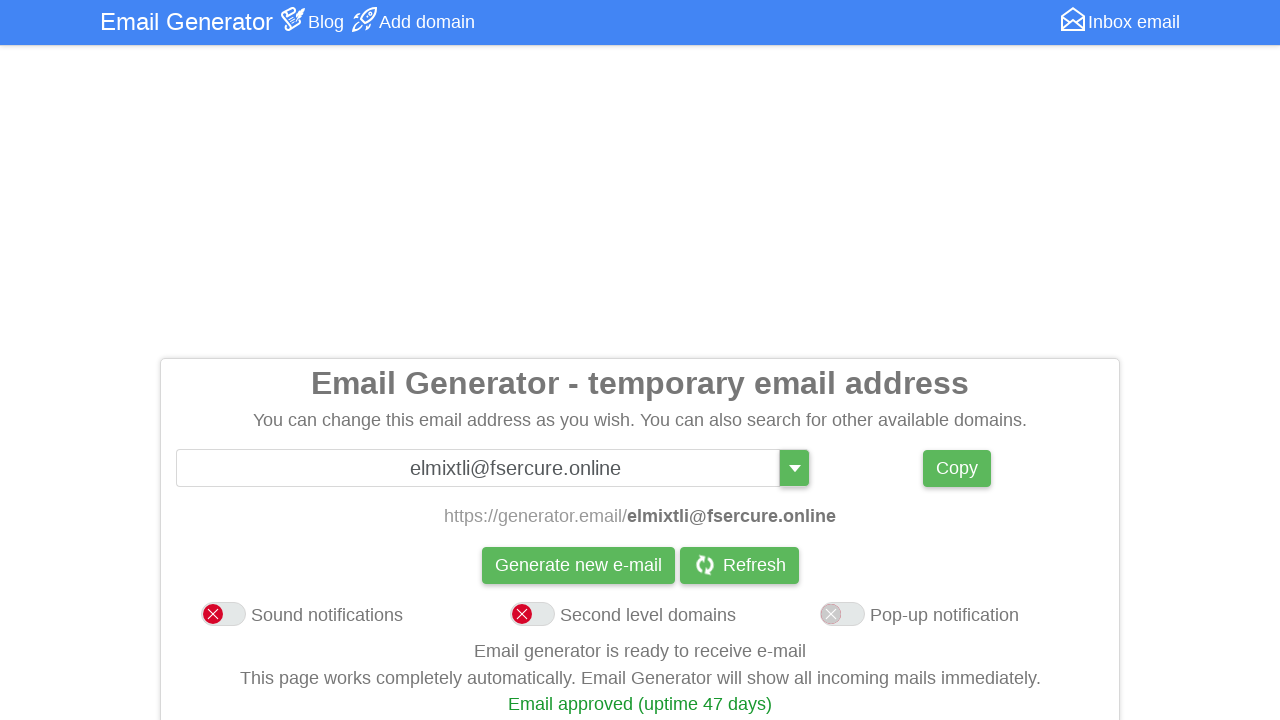

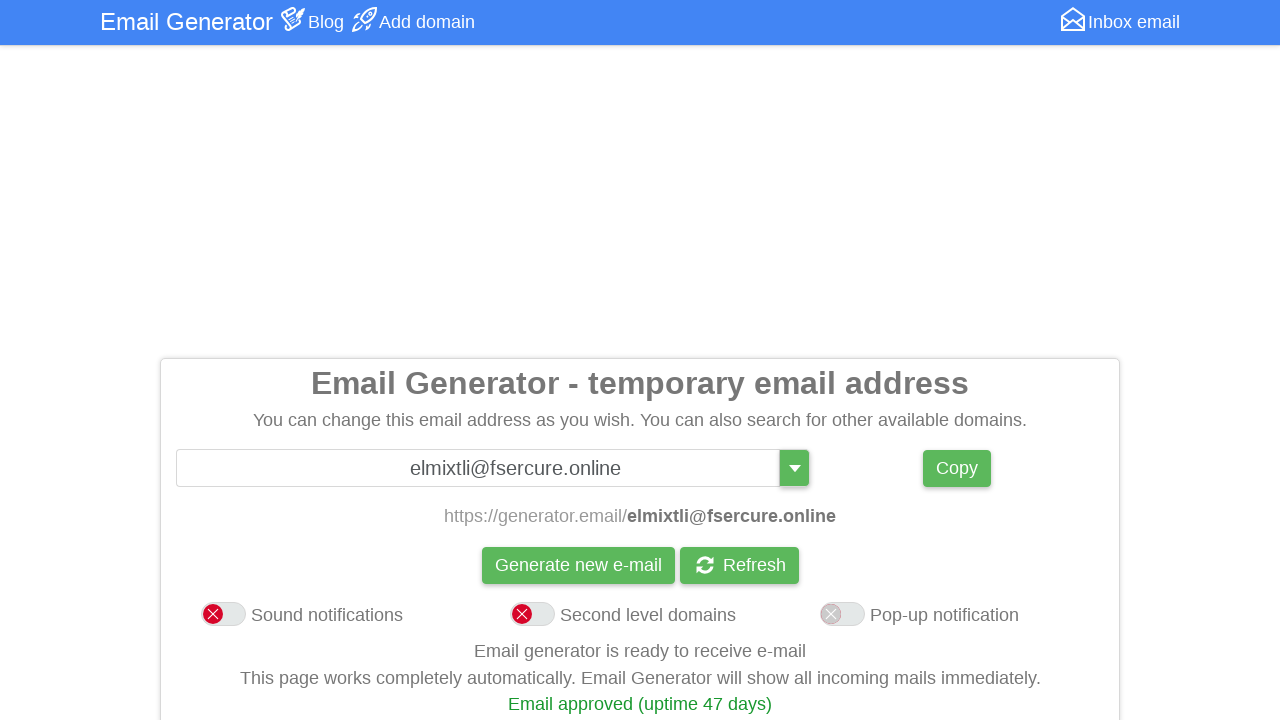